Tests basic navigation and interaction by clicking on a font-awesome icon element and then clicking a "Start" button on the talmat.dk website.

Starting URL: https://talmat.dk/

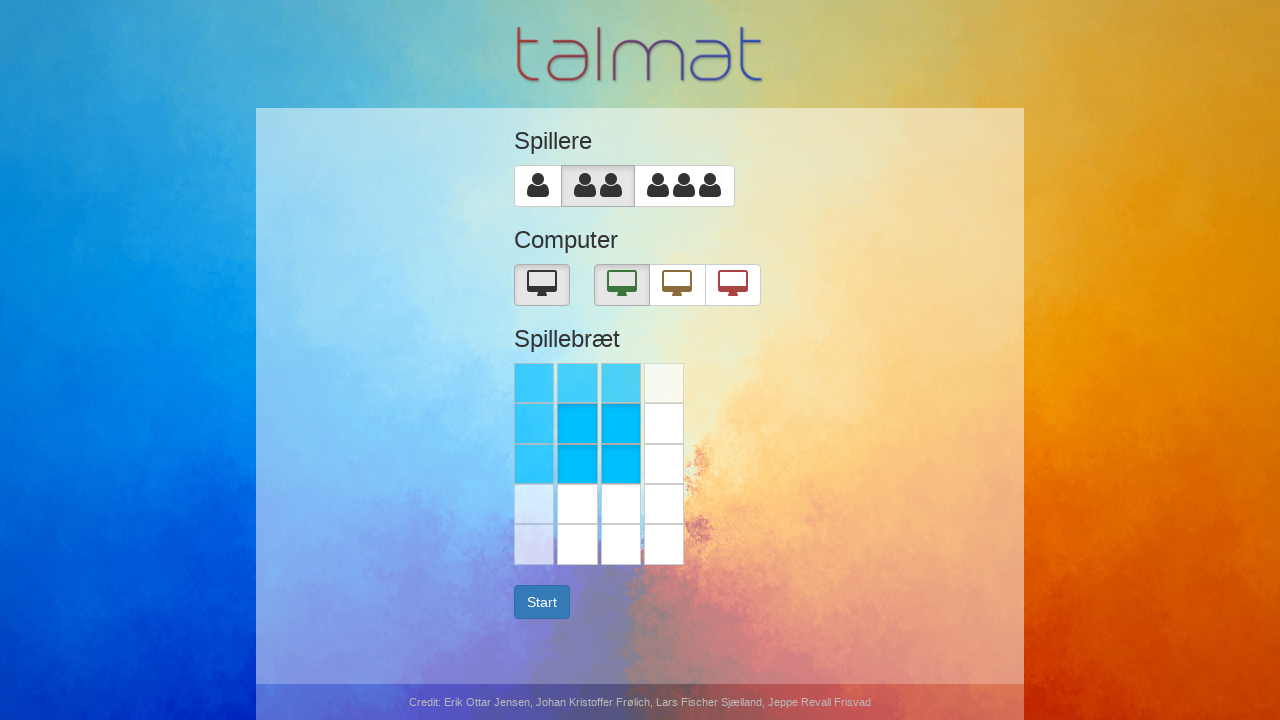

Navigated to https://talmat.dk/
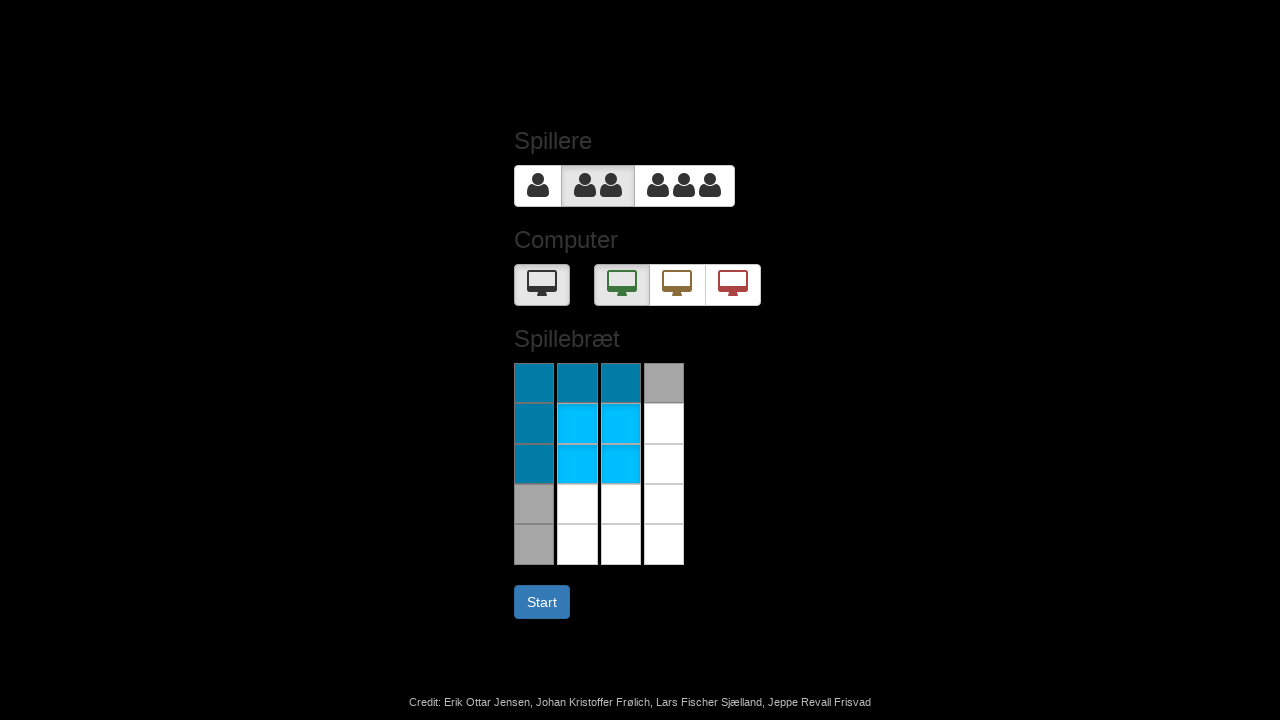

Clicked on the first font-awesome icon element at (538, 186) on .fa >> nth=0
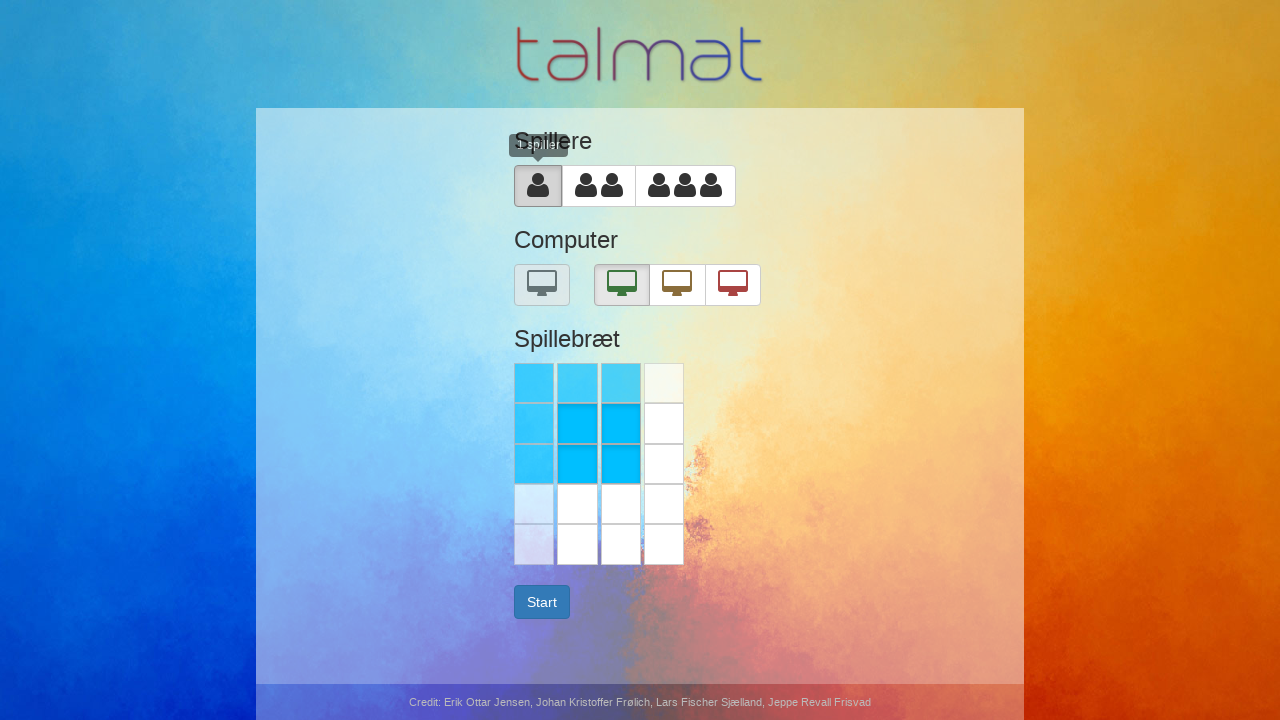

Clicked the Start button at (542, 602) on internal:role=button[name="Start"i]
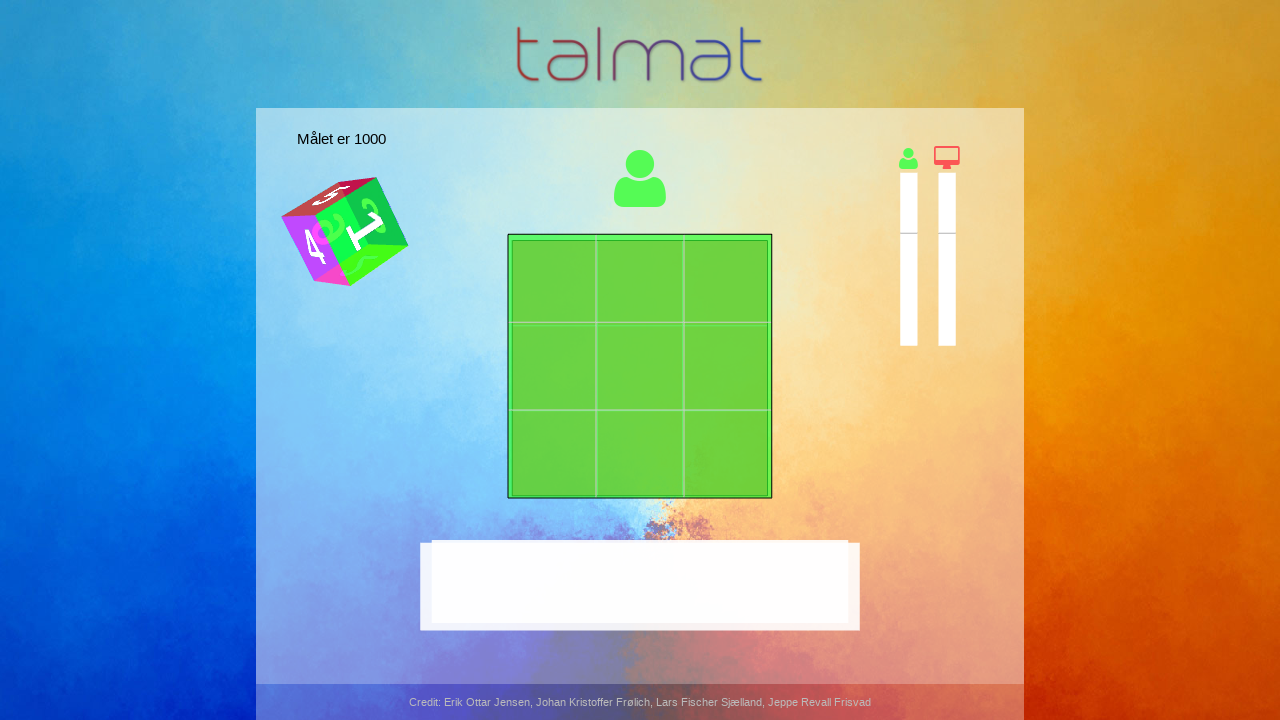

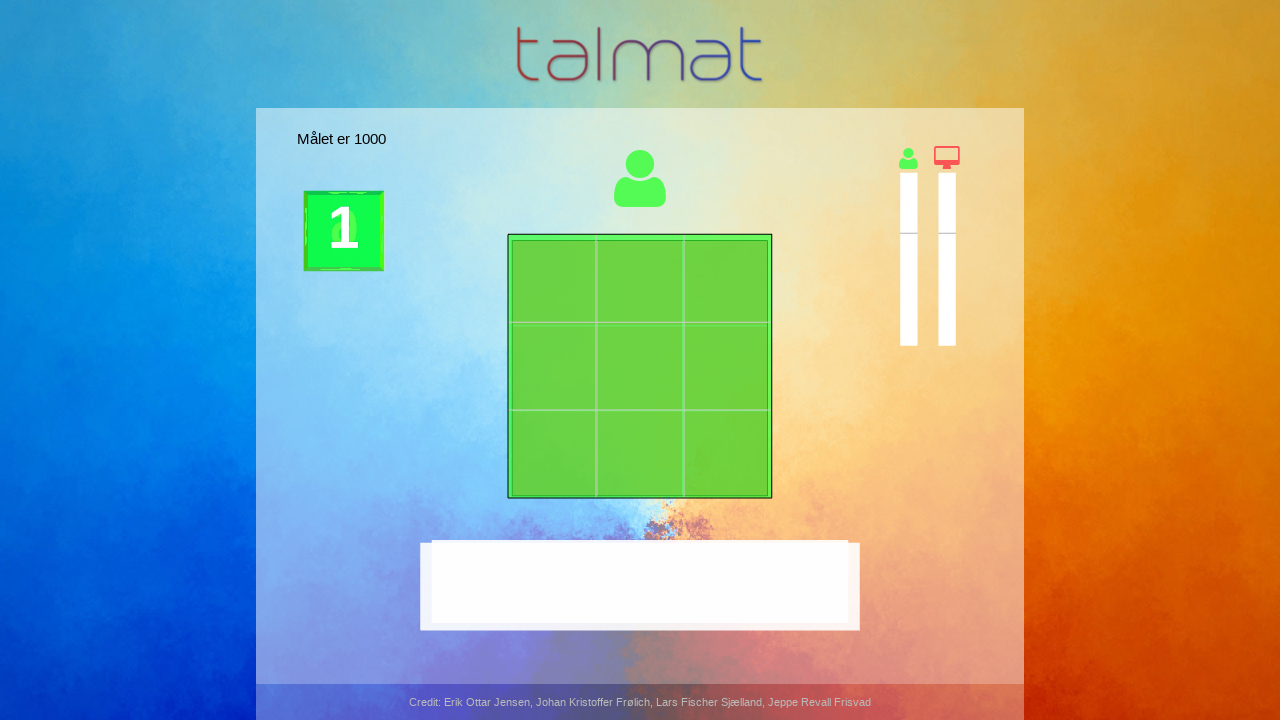